Tests marking all todo items as completed using the "Mark all as complete" checkbox.

Starting URL: https://demo.playwright.dev/todomvc

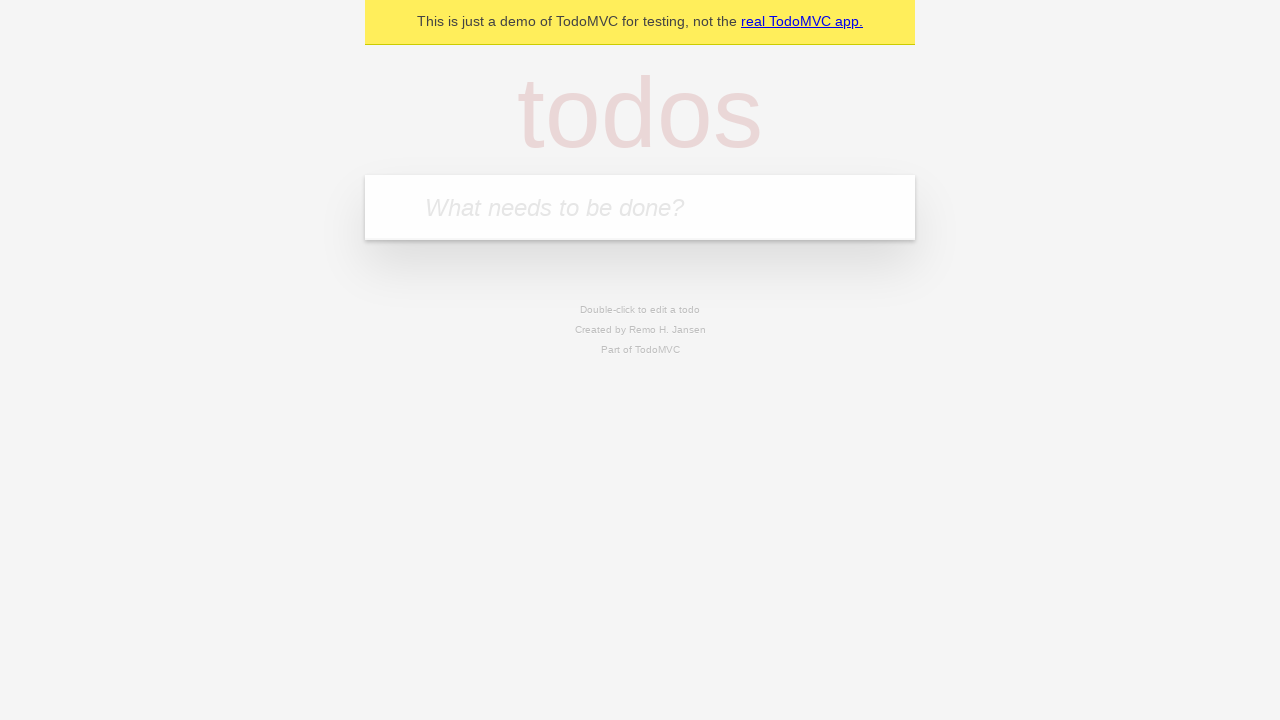

Filled first todo input with 'buy some cheese' on internal:attr=[placeholder="What needs to be done?"i]
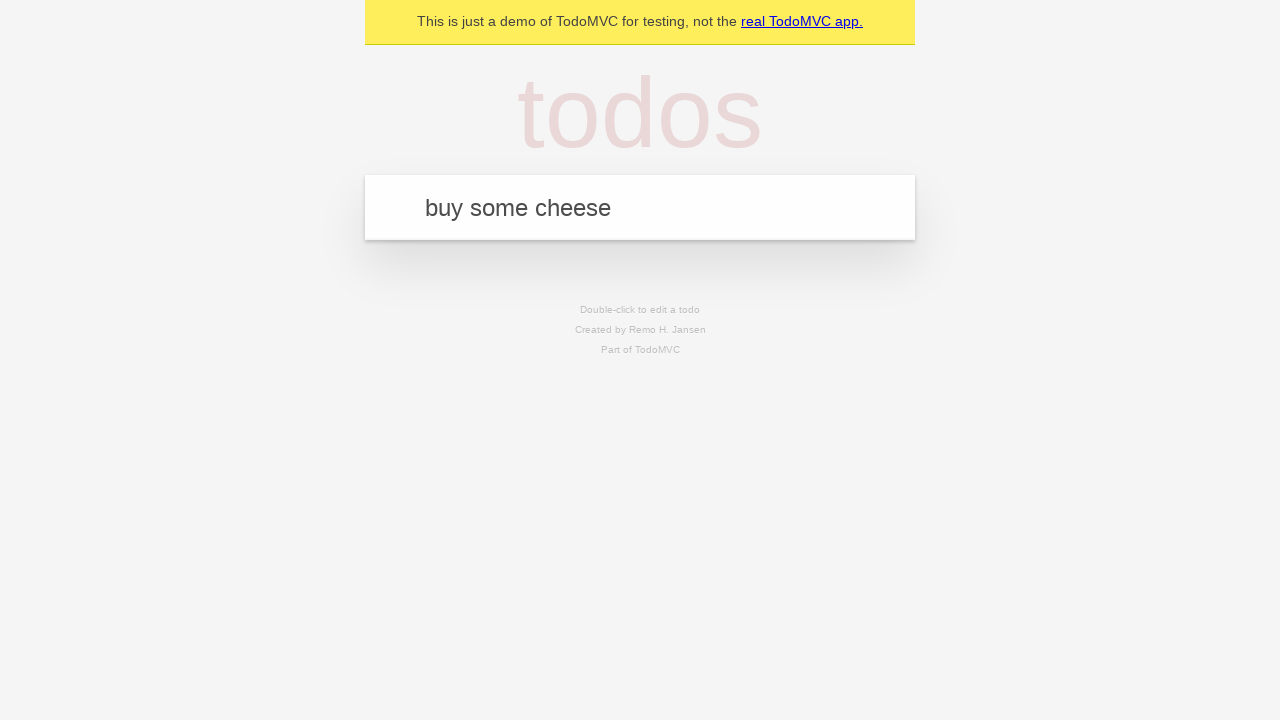

Pressed Enter to add first todo on internal:attr=[placeholder="What needs to be done?"i]
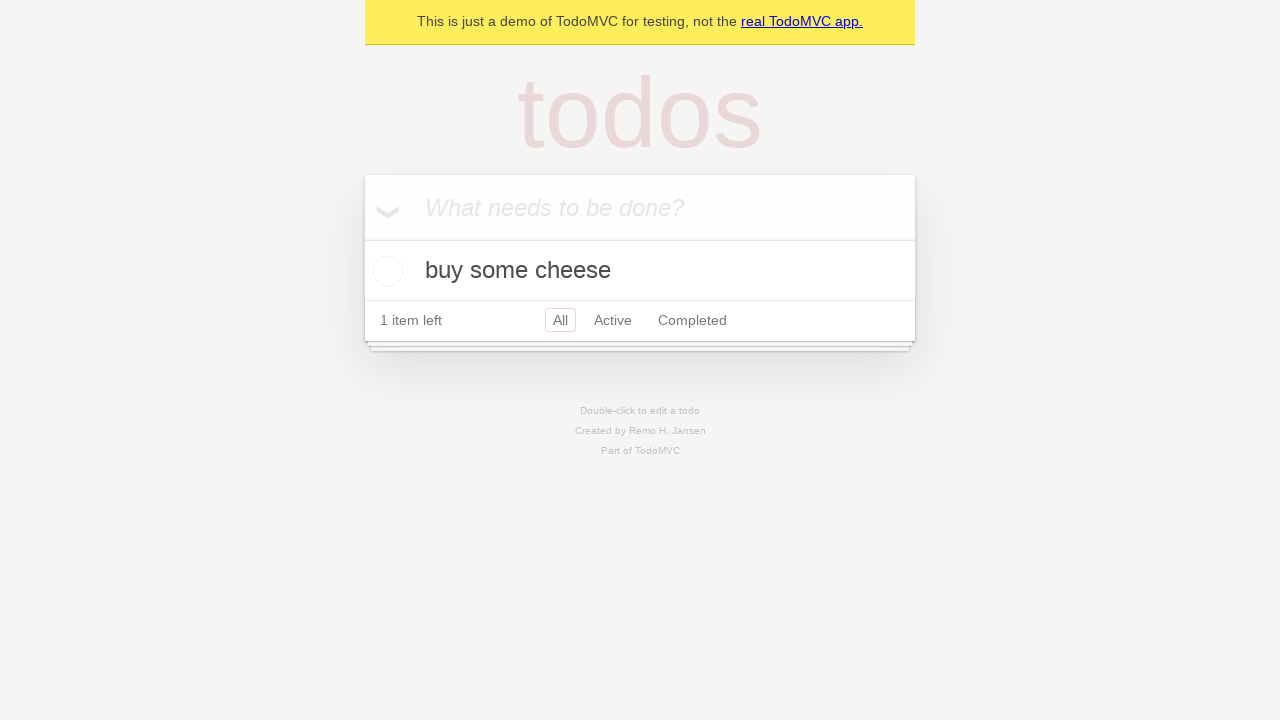

Filled second todo input with 'feed the cat' on internal:attr=[placeholder="What needs to be done?"i]
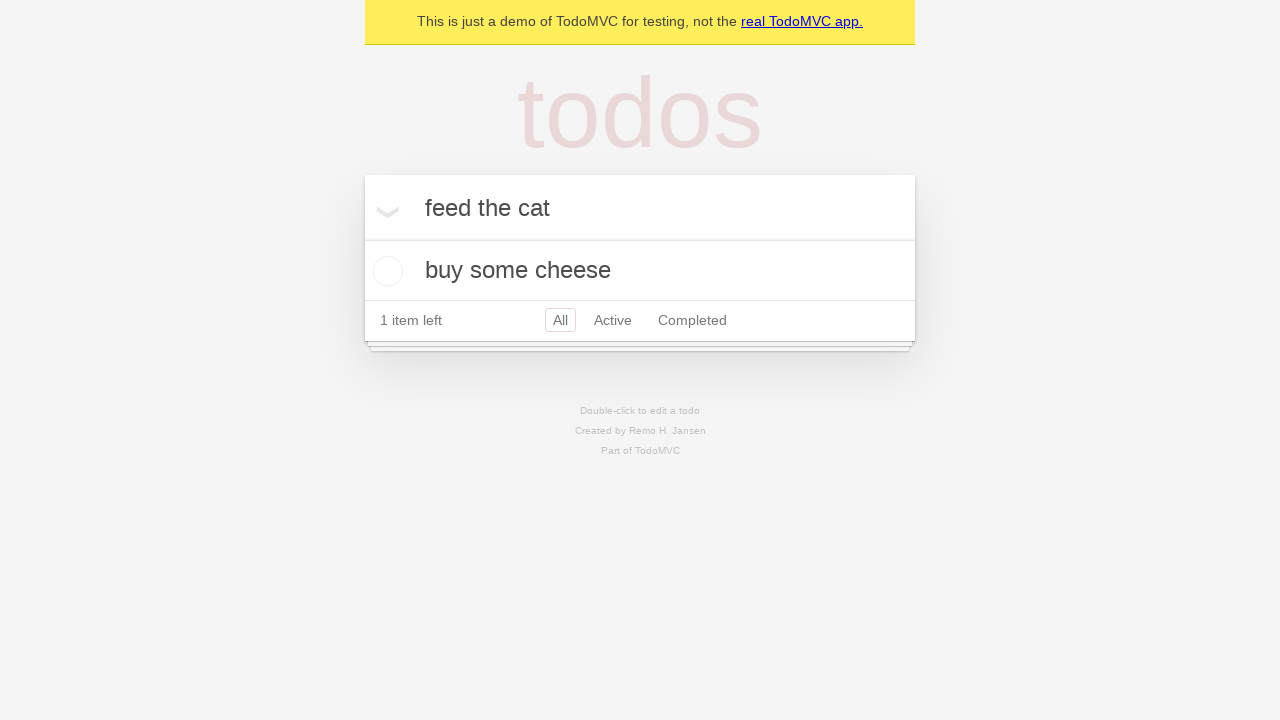

Pressed Enter to add second todo on internal:attr=[placeholder="What needs to be done?"i]
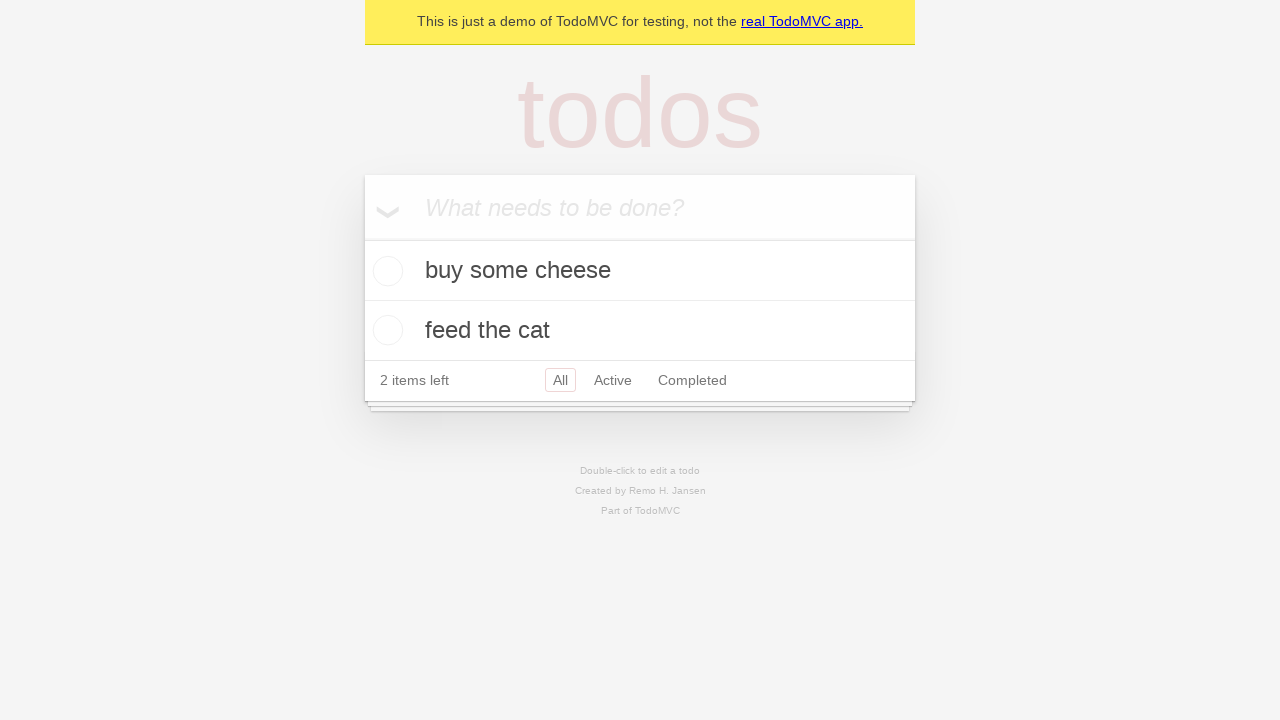

Filled third todo input with 'book a doctors appointment' on internal:attr=[placeholder="What needs to be done?"i]
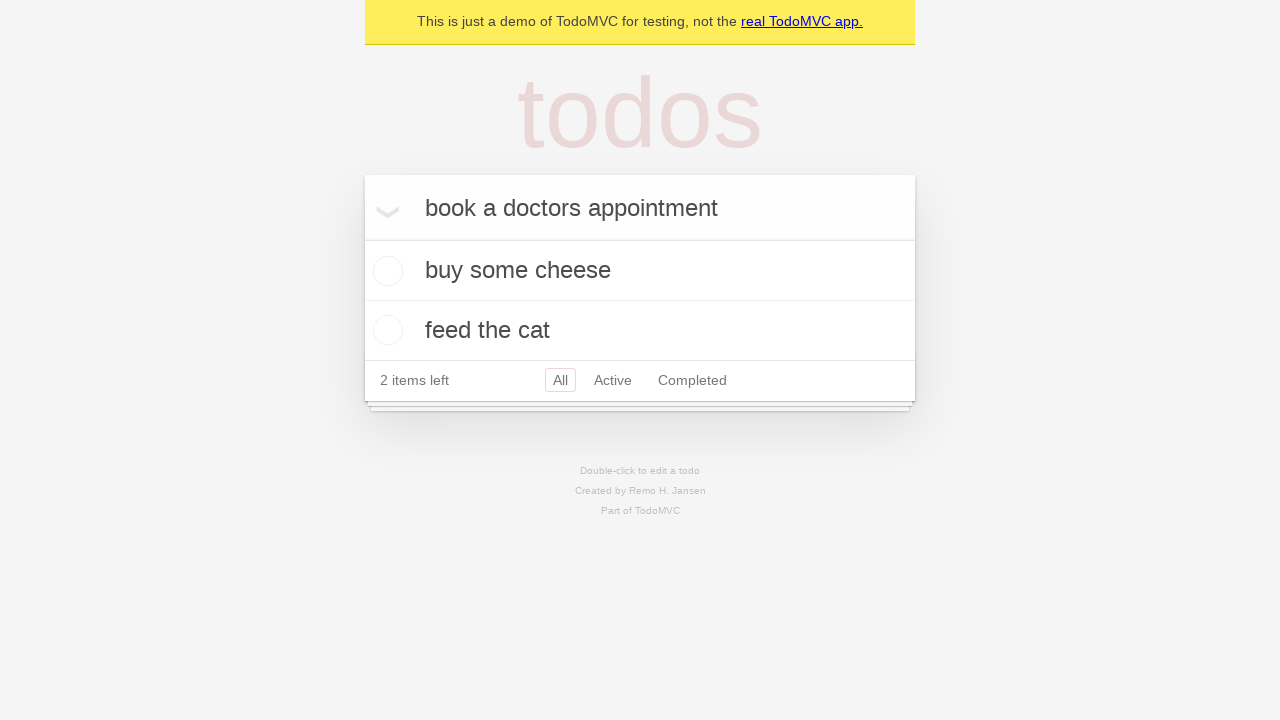

Pressed Enter to add third todo on internal:attr=[placeholder="What needs to be done?"i]
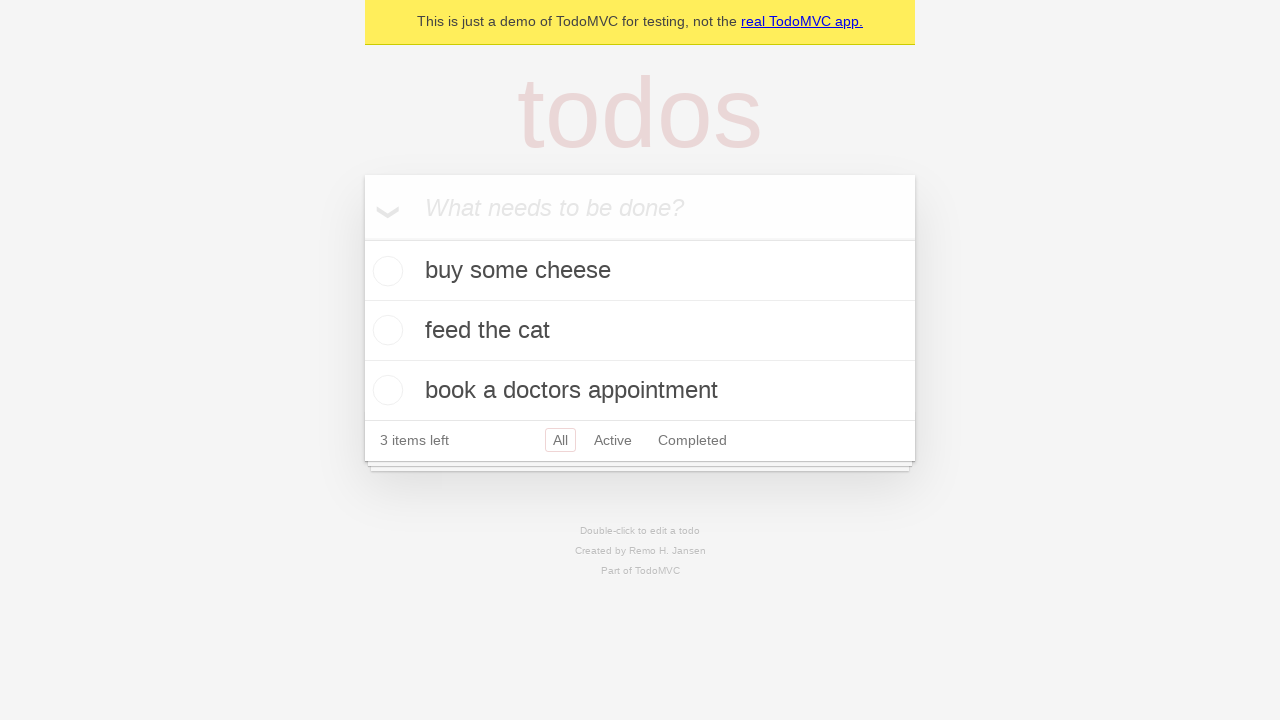

Verified all 3 todos were added to localStorage
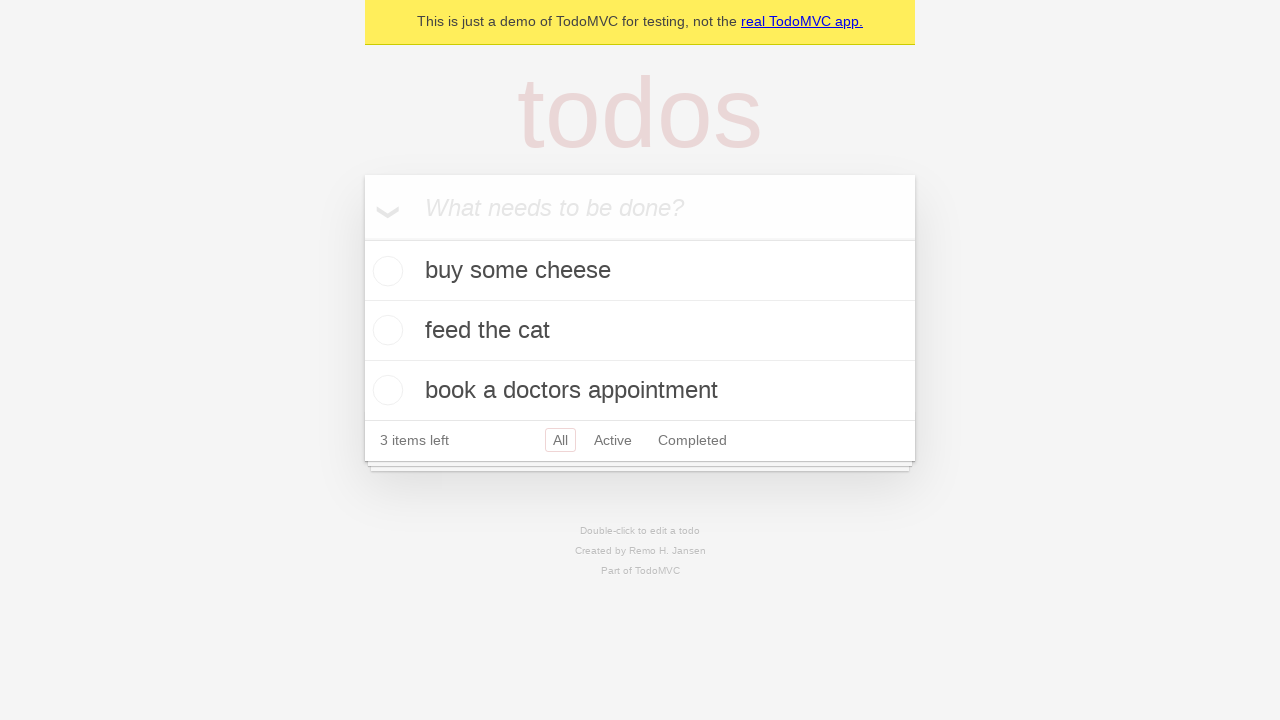

Checked the 'Mark all as complete' checkbox at (362, 238) on internal:label="Mark all as complete"i
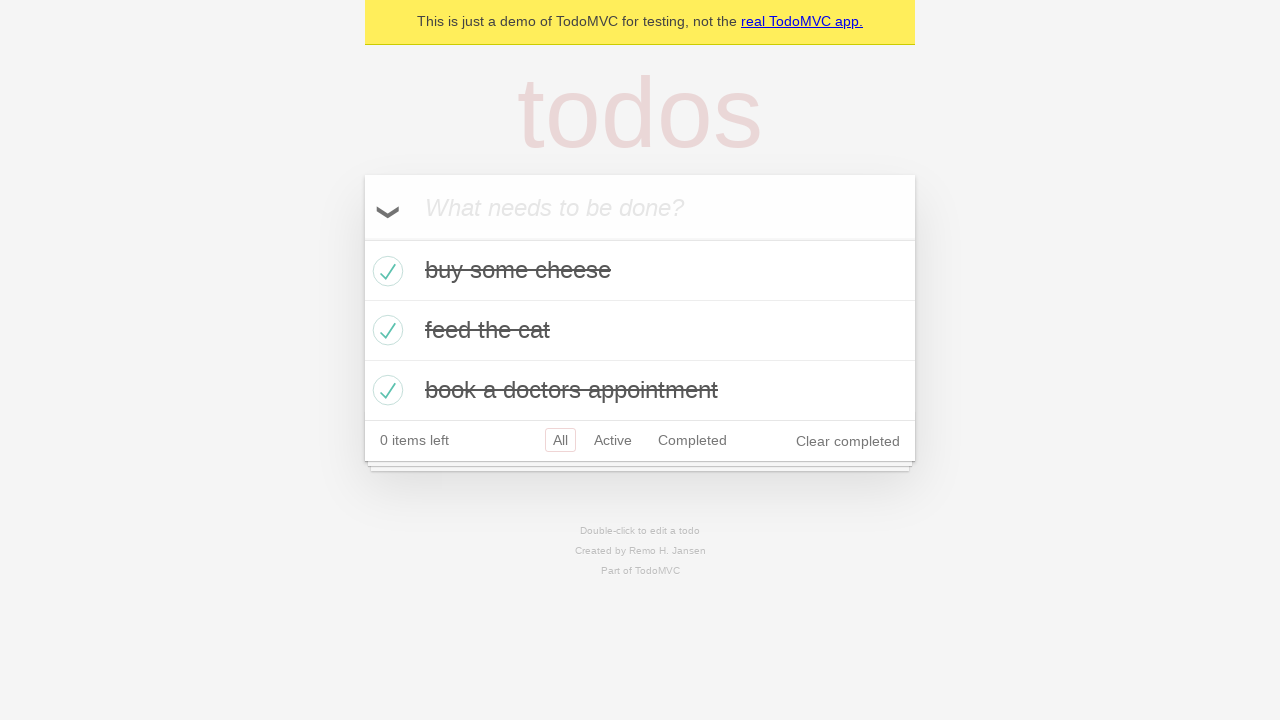

Verified all 3 todos are marked as completed in localStorage
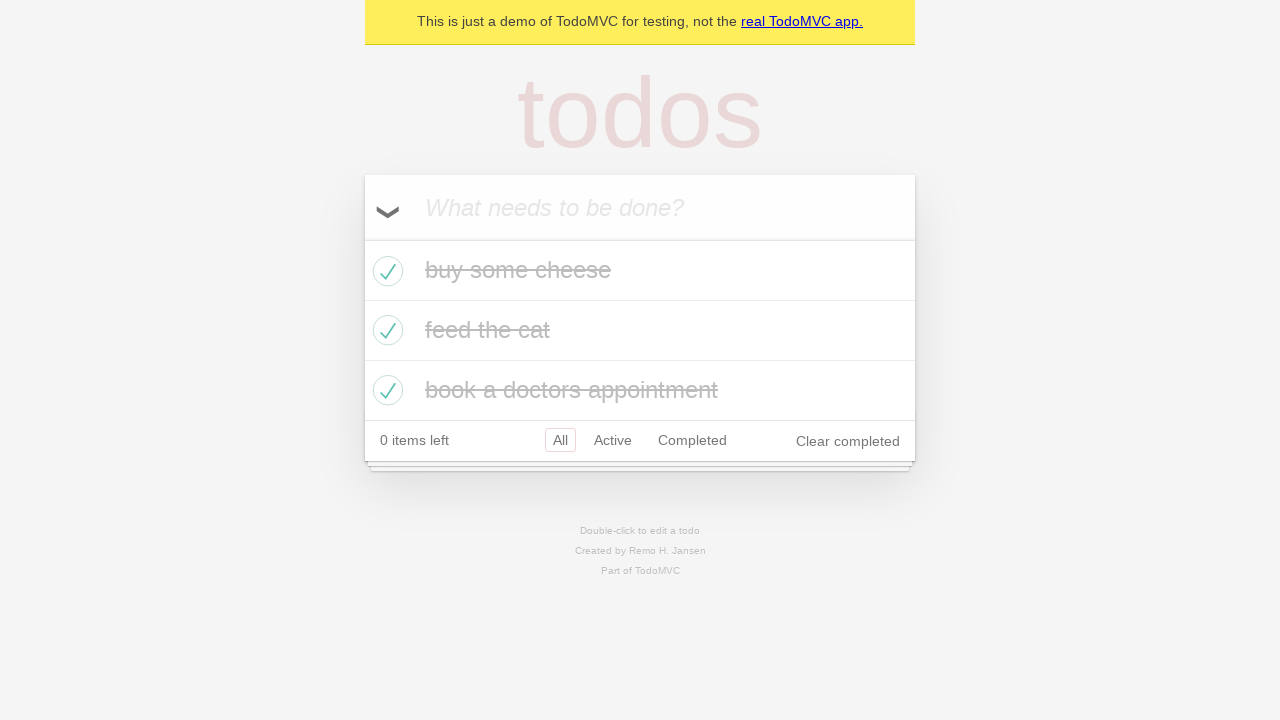

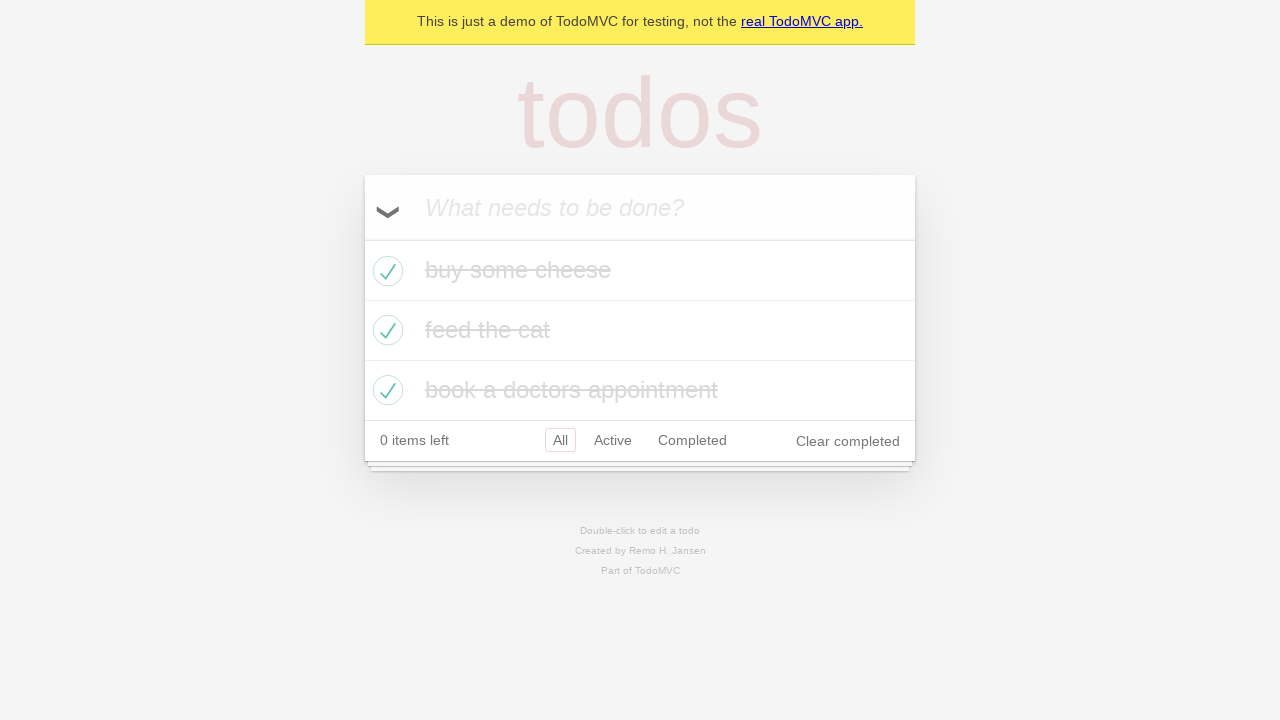